Tests the Add/Remove Elements functionality by clicking the Add Element button three times to create three delete buttons, then clicking delete buttons twice, and verifying one delete button remains.

Starting URL: https://the-internet.herokuapp.com/add_remove_elements/

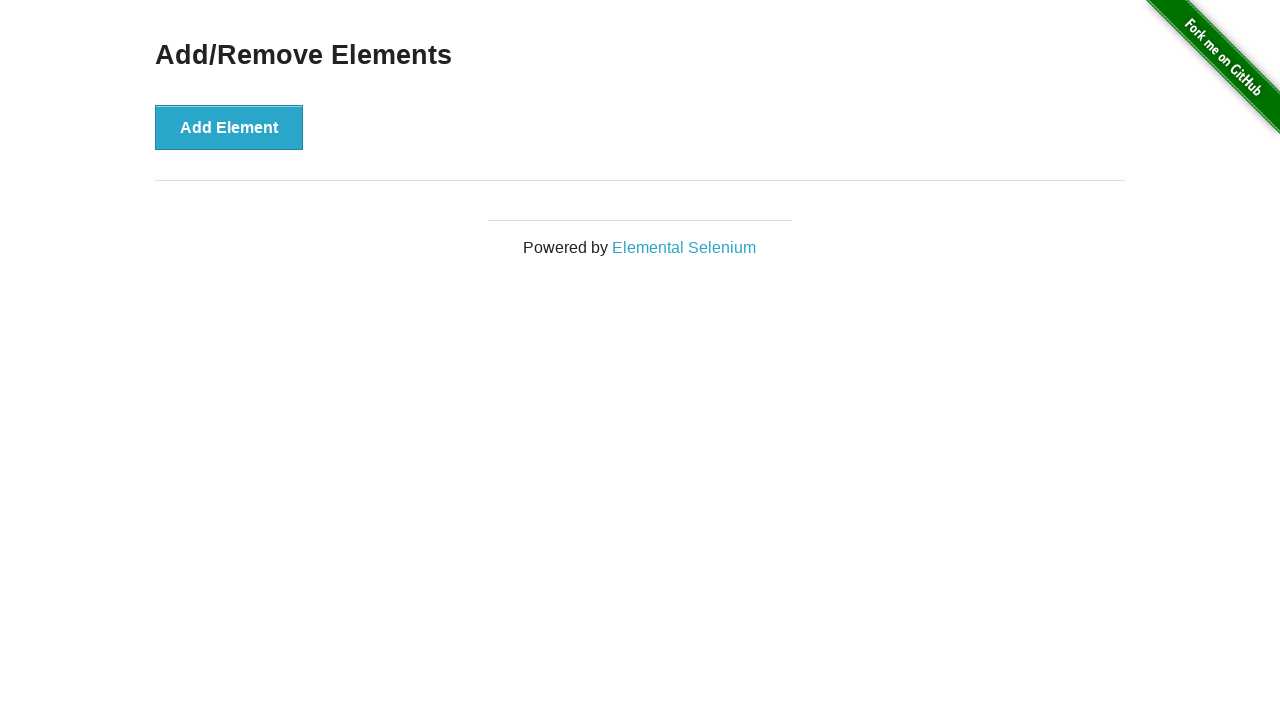

Navigated to Add/Remove Elements page
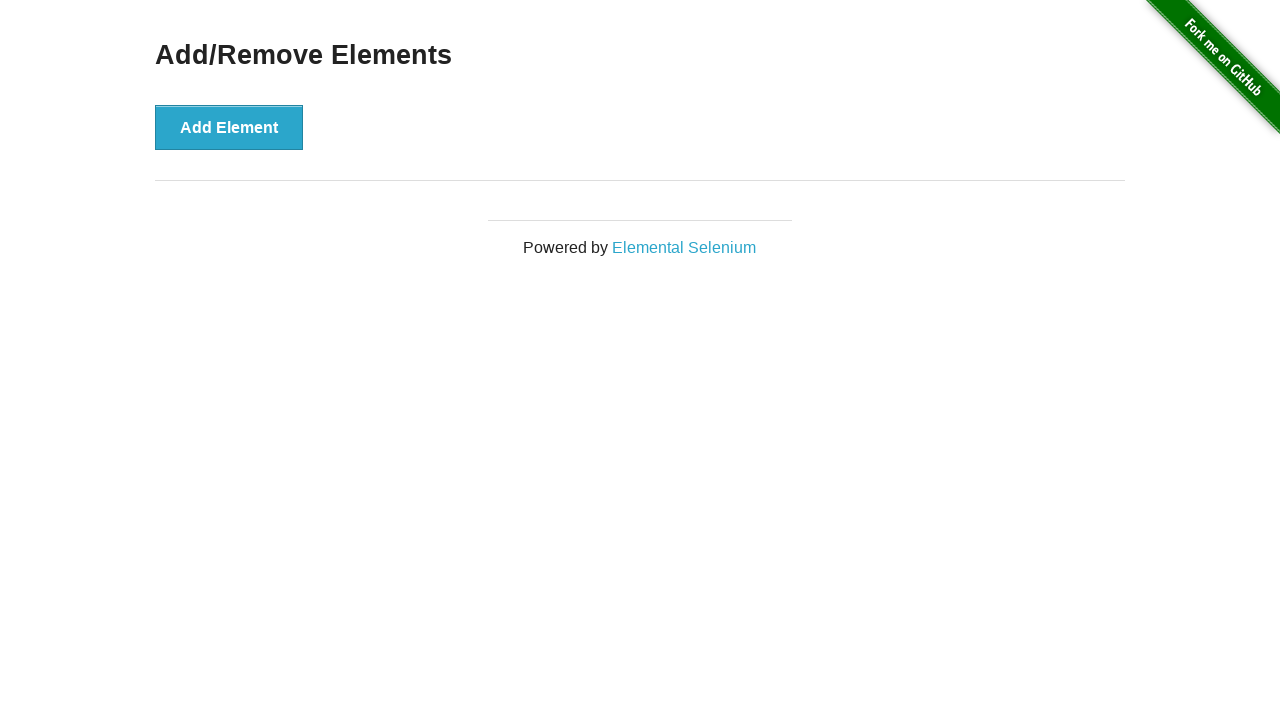

Clicked Add Element button (1st time) at (229, 127) on button[onclick='addElement()']
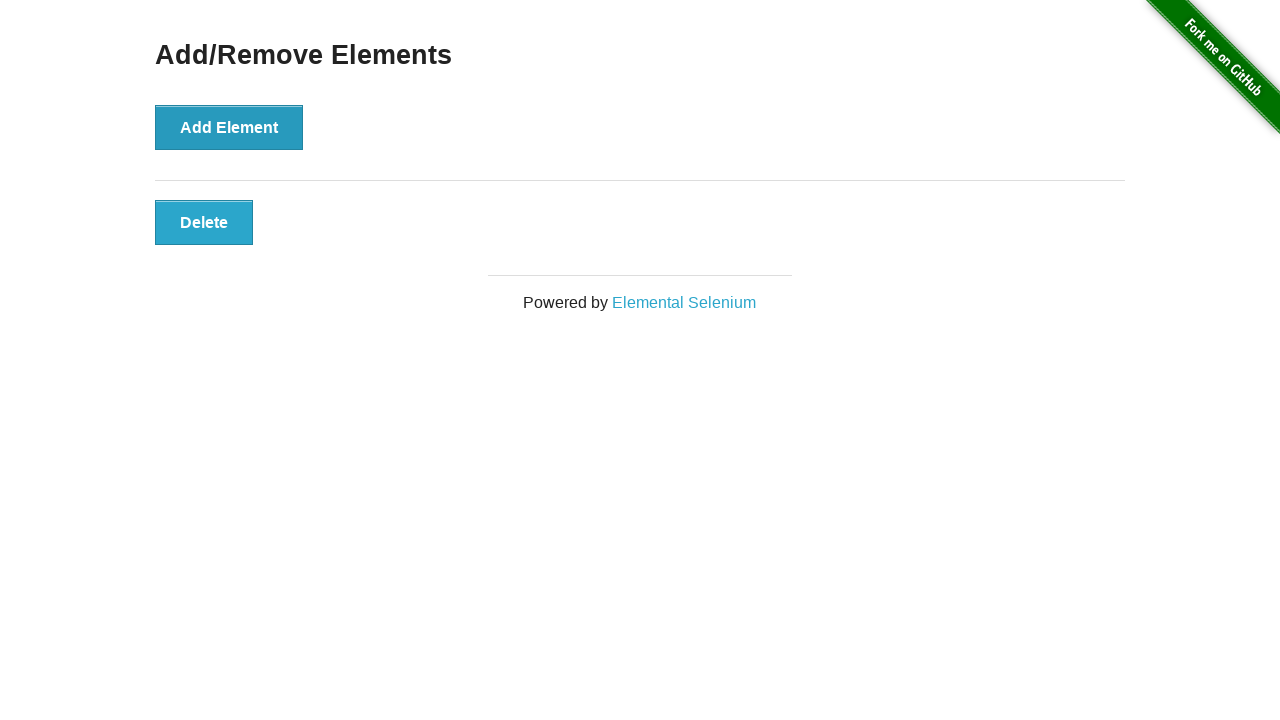

Clicked Add Element button (2nd time) at (229, 127) on button[onclick='addElement()']
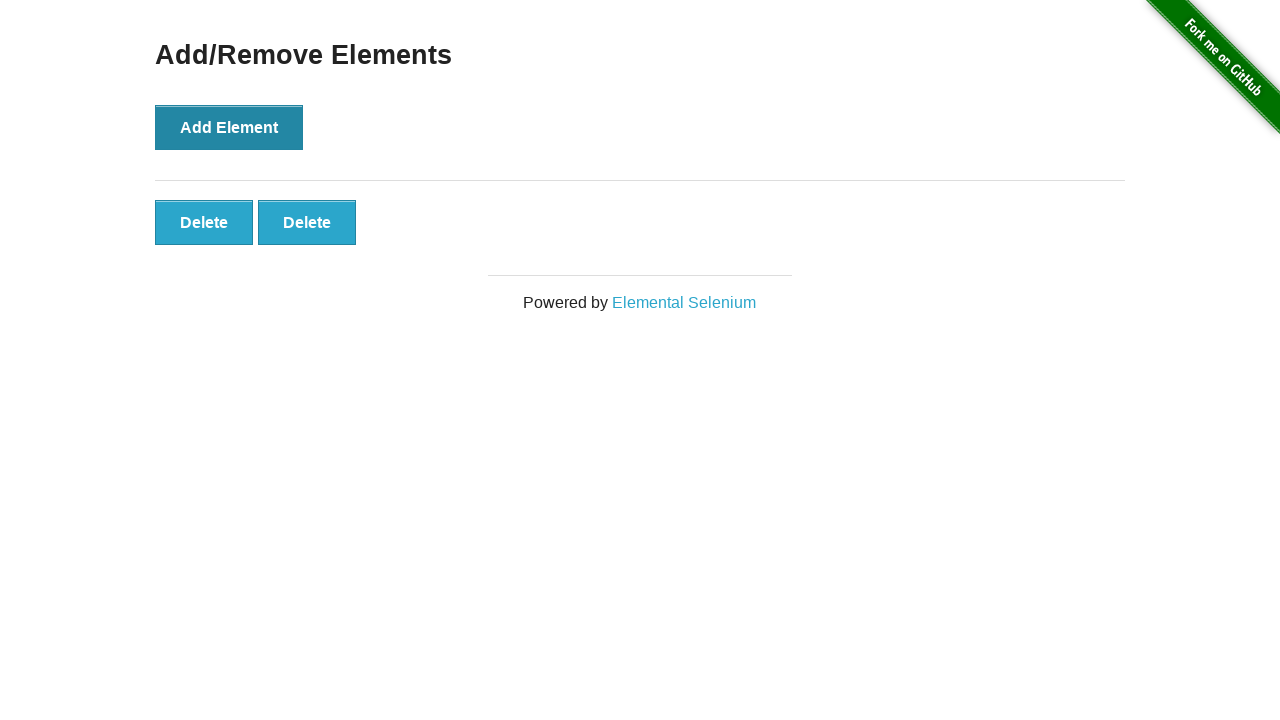

Clicked Add Element button (3rd time) - created three delete buttons at (229, 127) on button[onclick='addElement()']
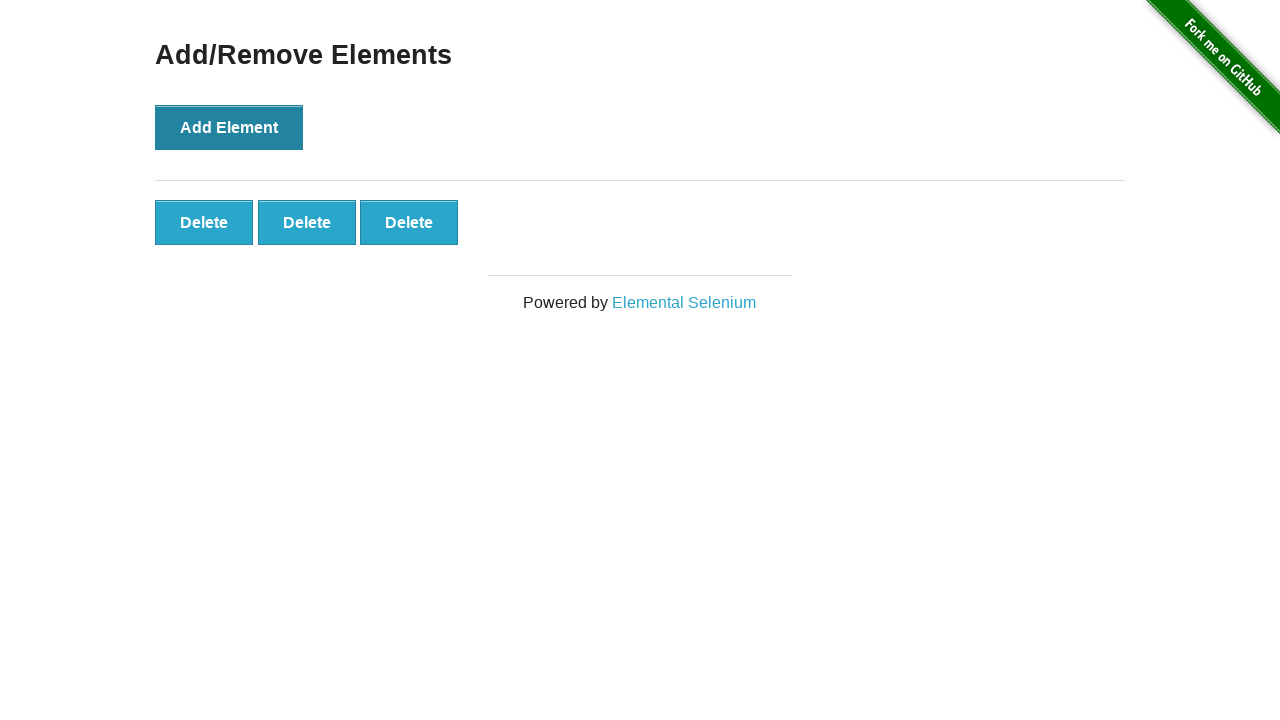

Clicked delete button (1st time) at (204, 222) on .added-manually >> nth=0
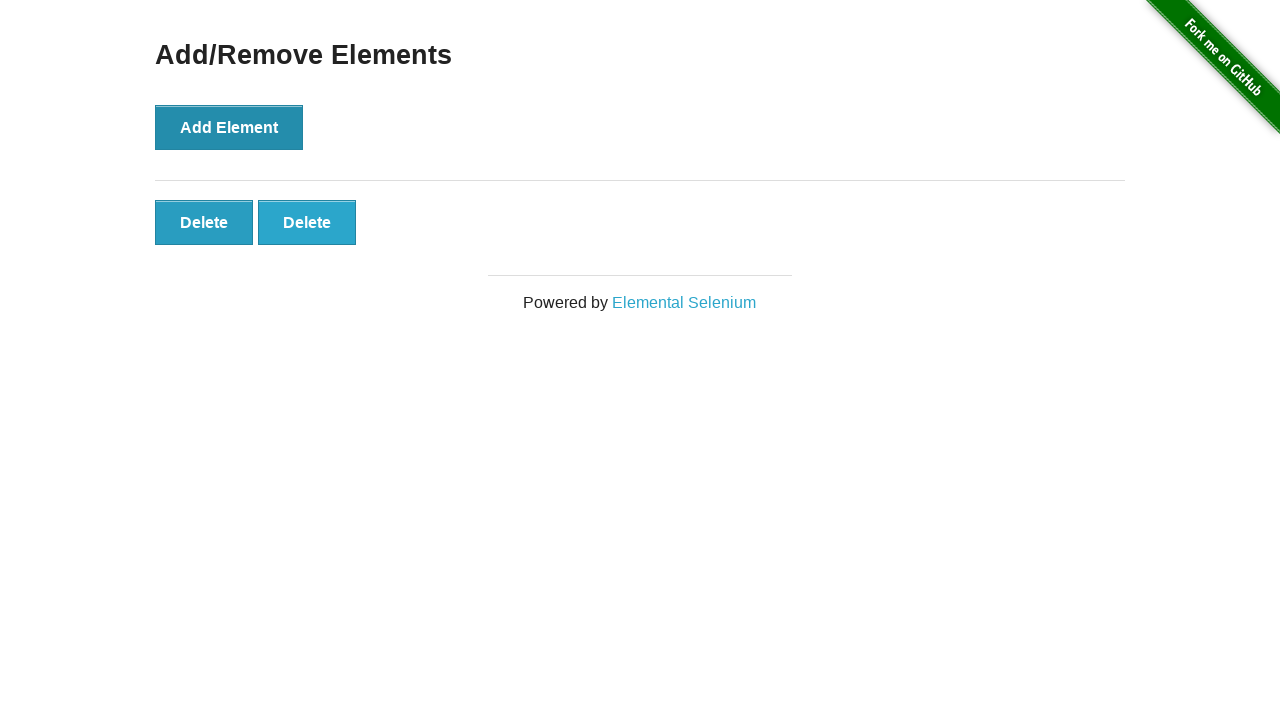

Clicked delete button (2nd time) at (204, 222) on .added-manually >> nth=0
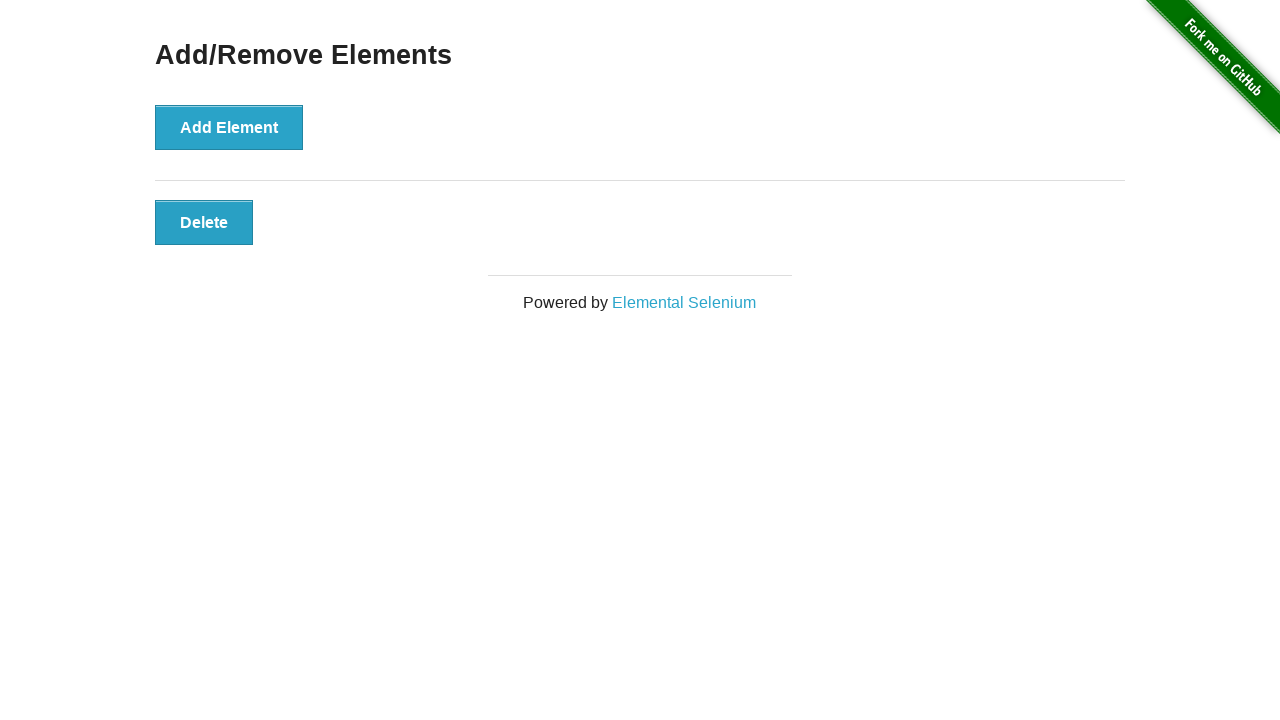

Waited for delete button to be visible
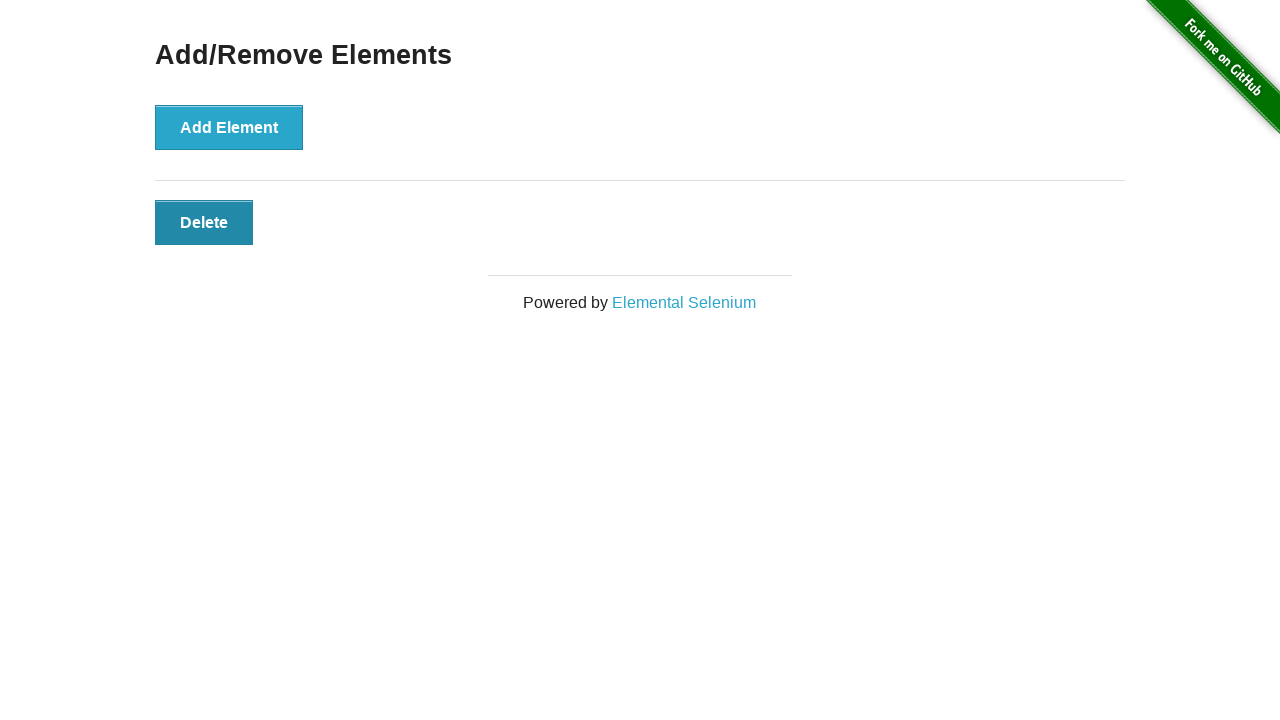

Located all delete buttons
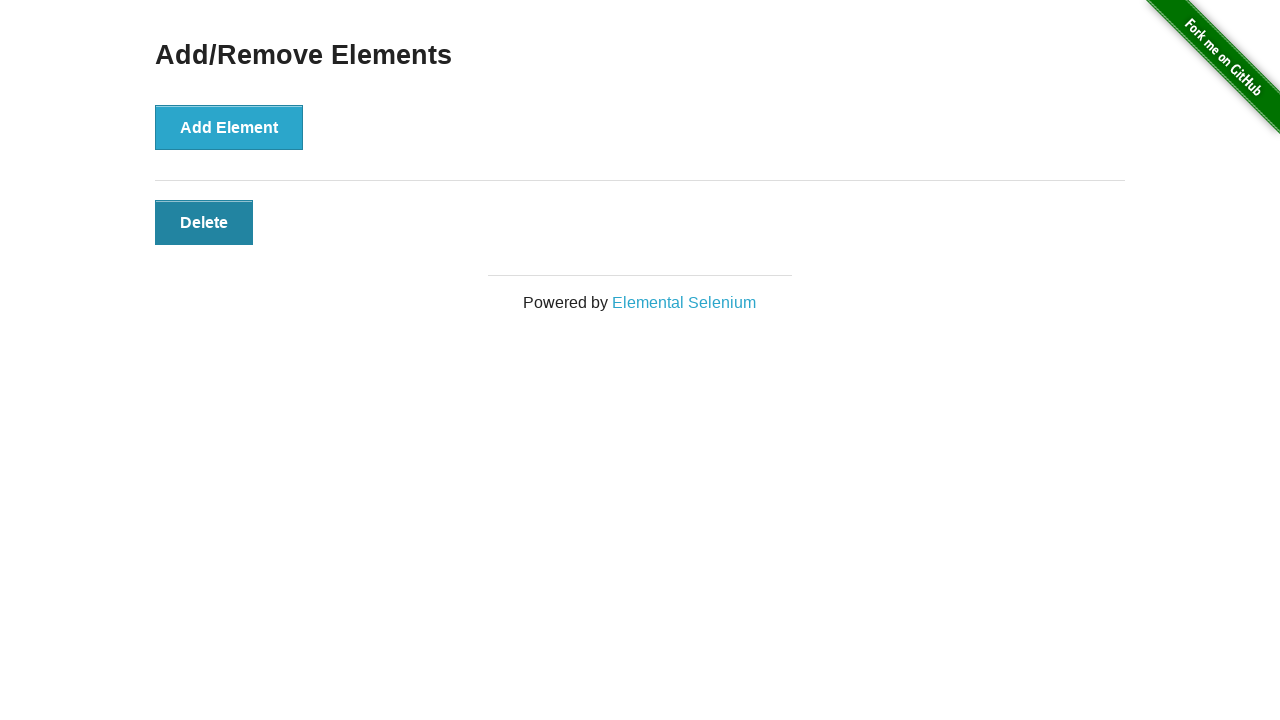

Verified exactly 1 delete button remains
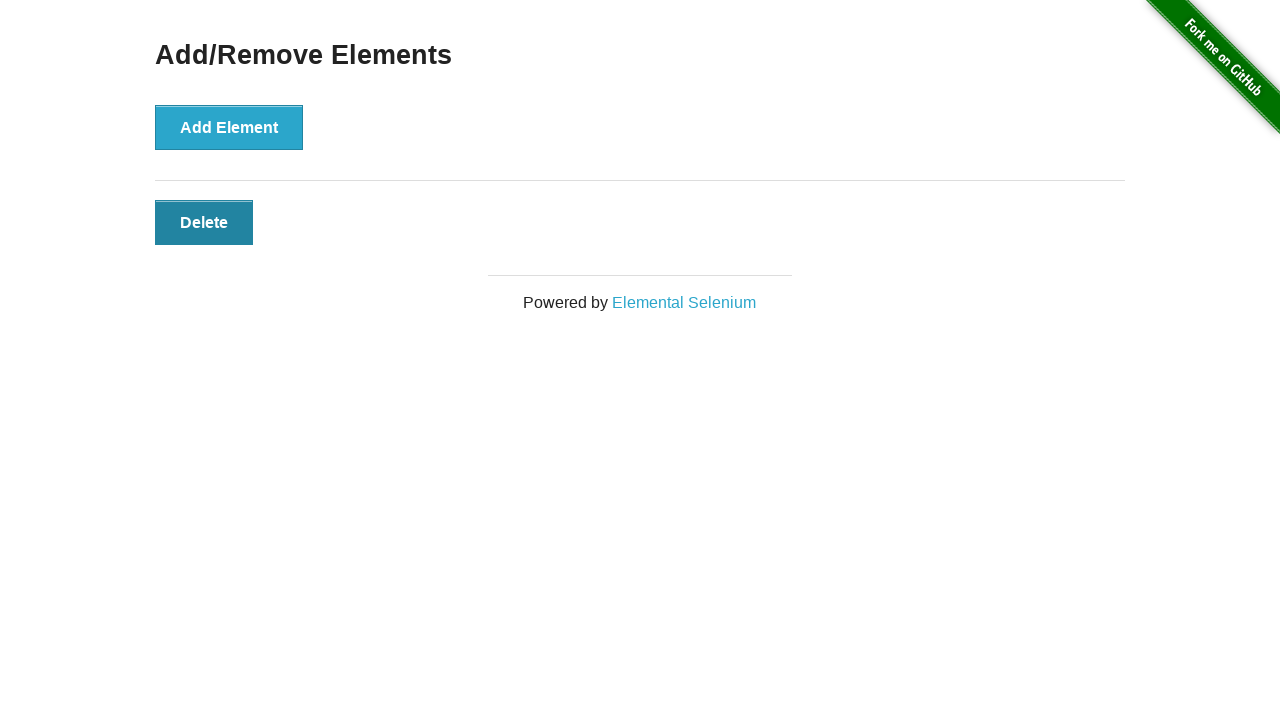

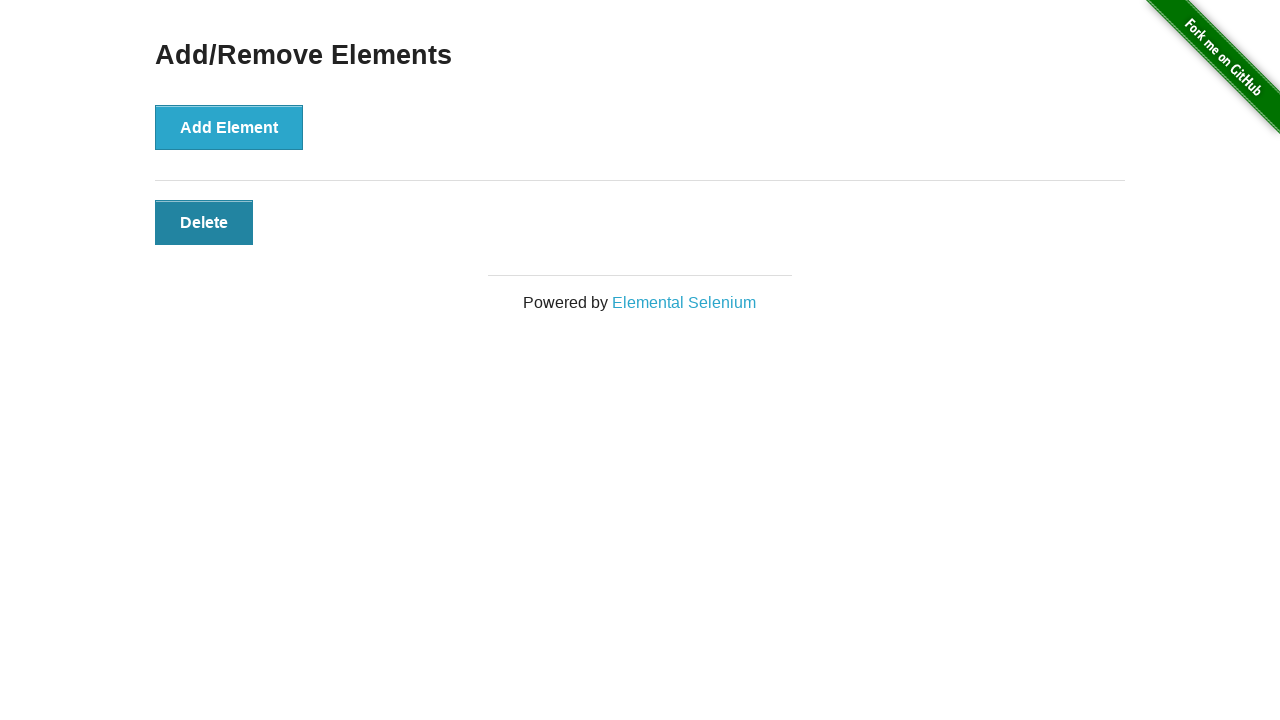